Tests drag and drop functionality on jQuery UI demo page by dragging an element and dropping it onto a target area within an iframe

Starting URL: https://jqueryui.com/droppable/

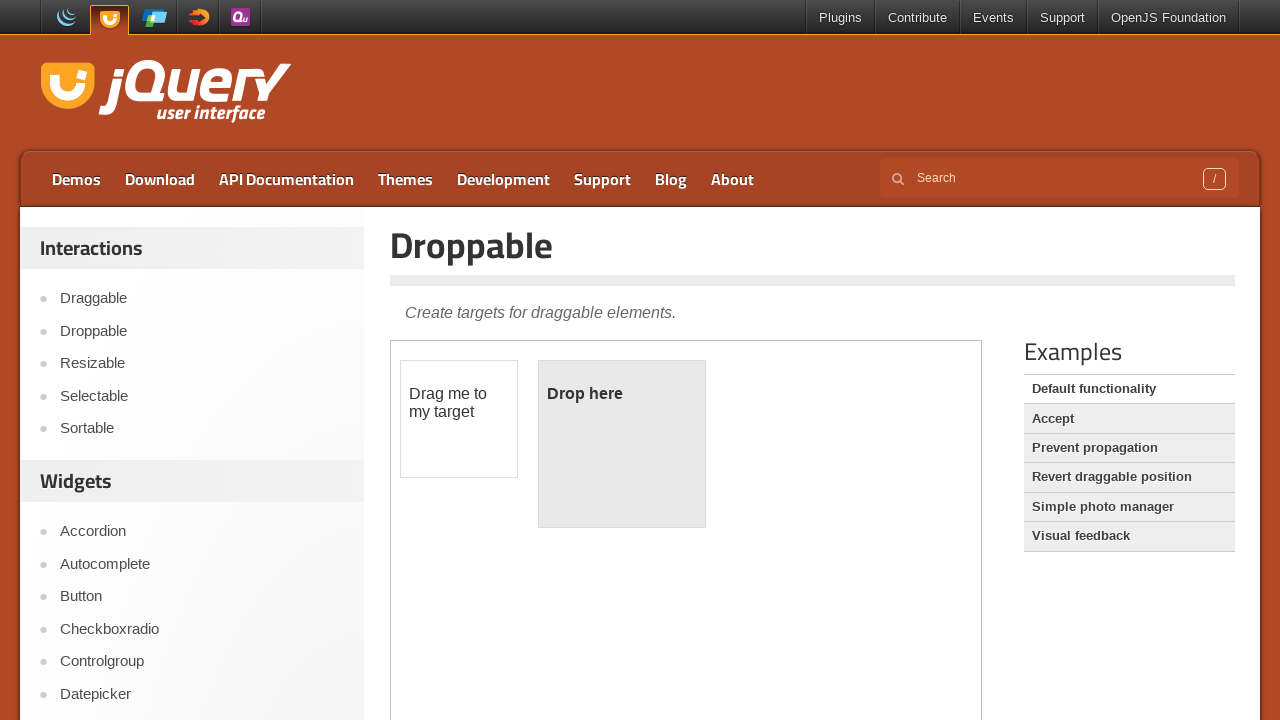

Located the demo iframe
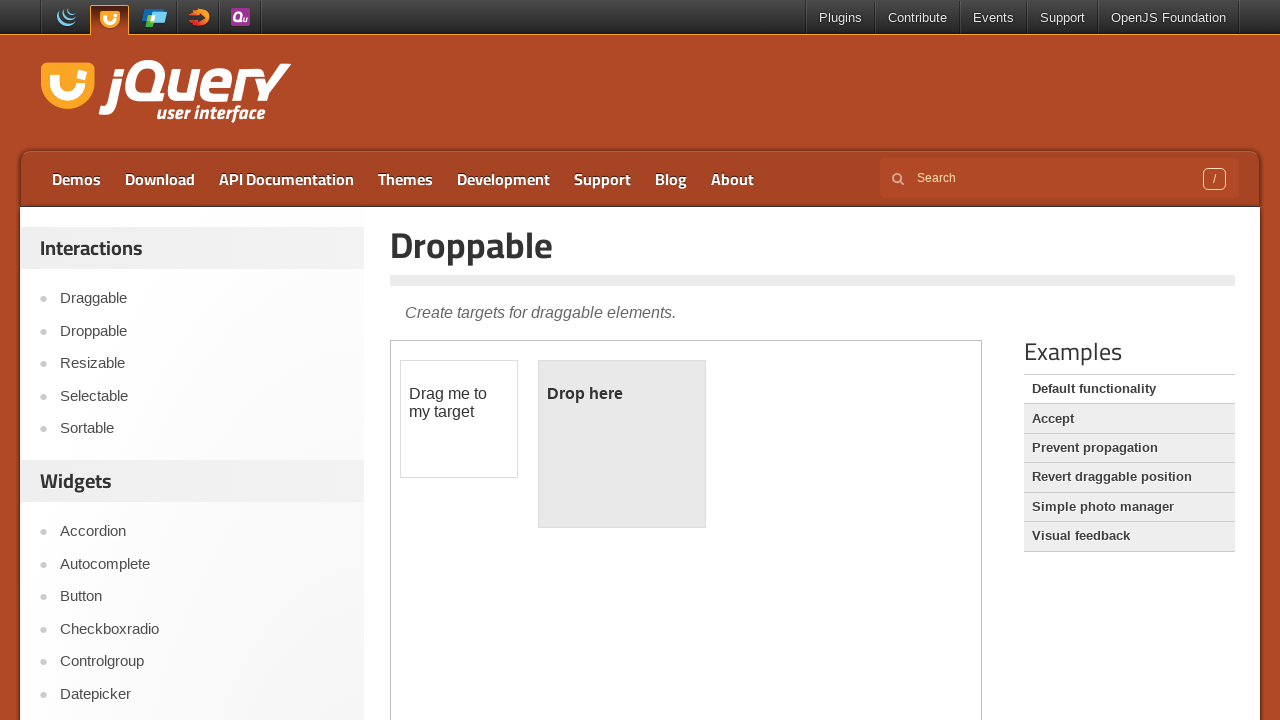

Located the draggable element with id 'draggable'
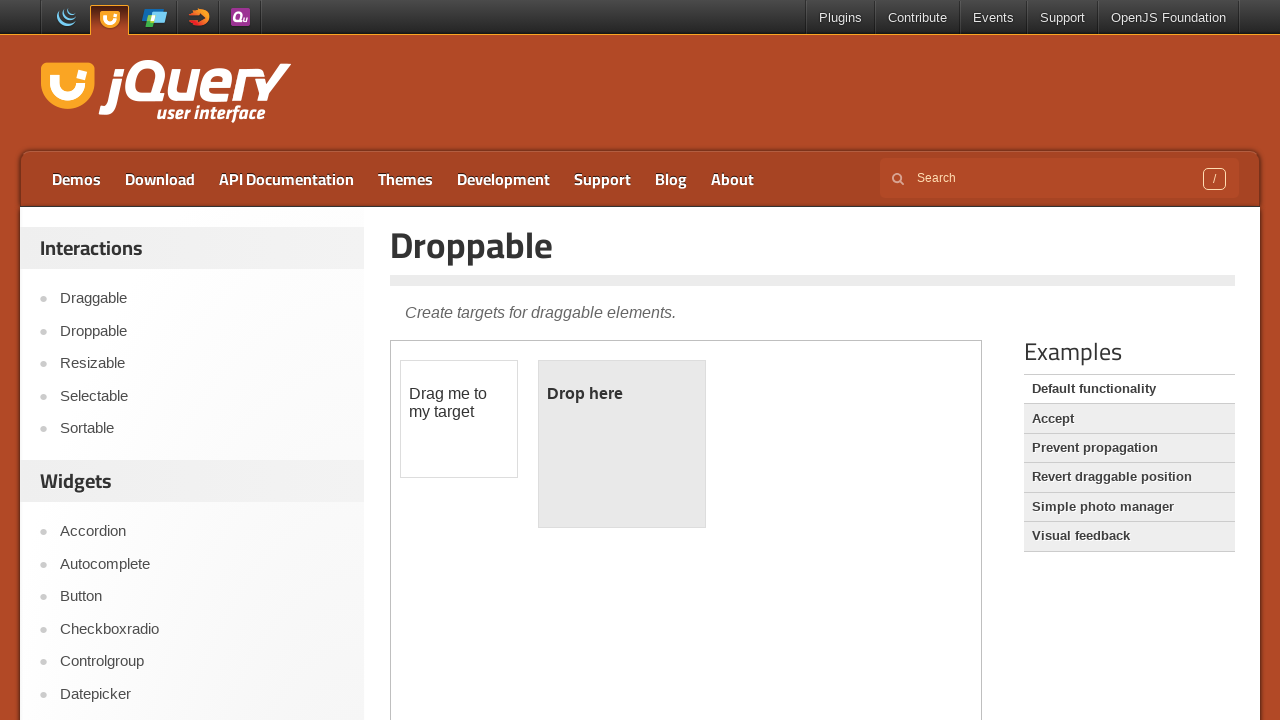

Located the droppable target element with id 'droppable'
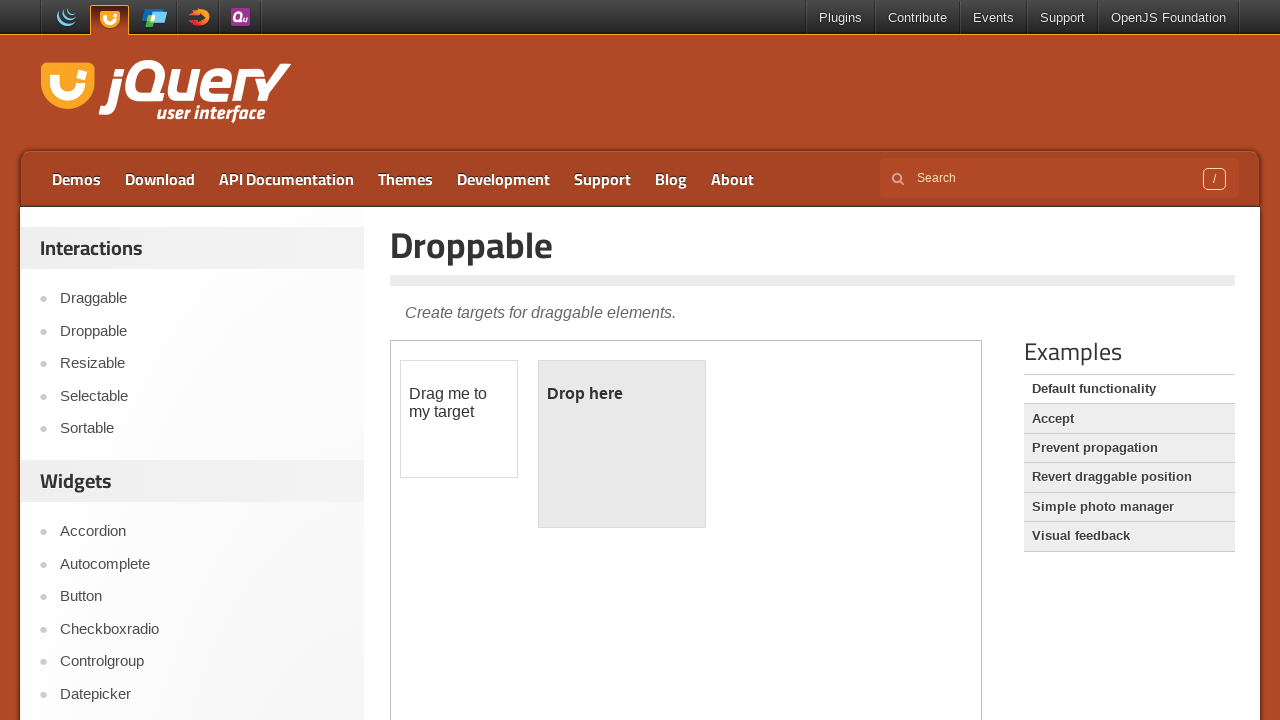

Dragged the draggable element onto the droppable target at (622, 444)
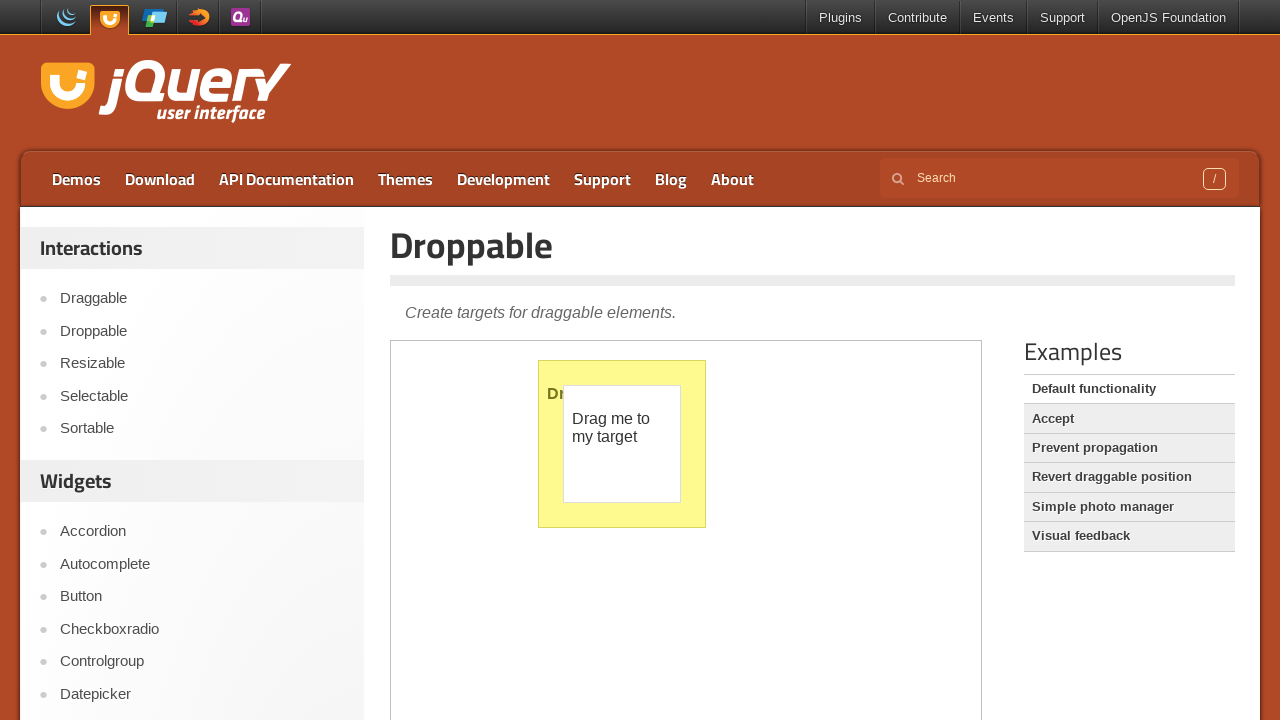

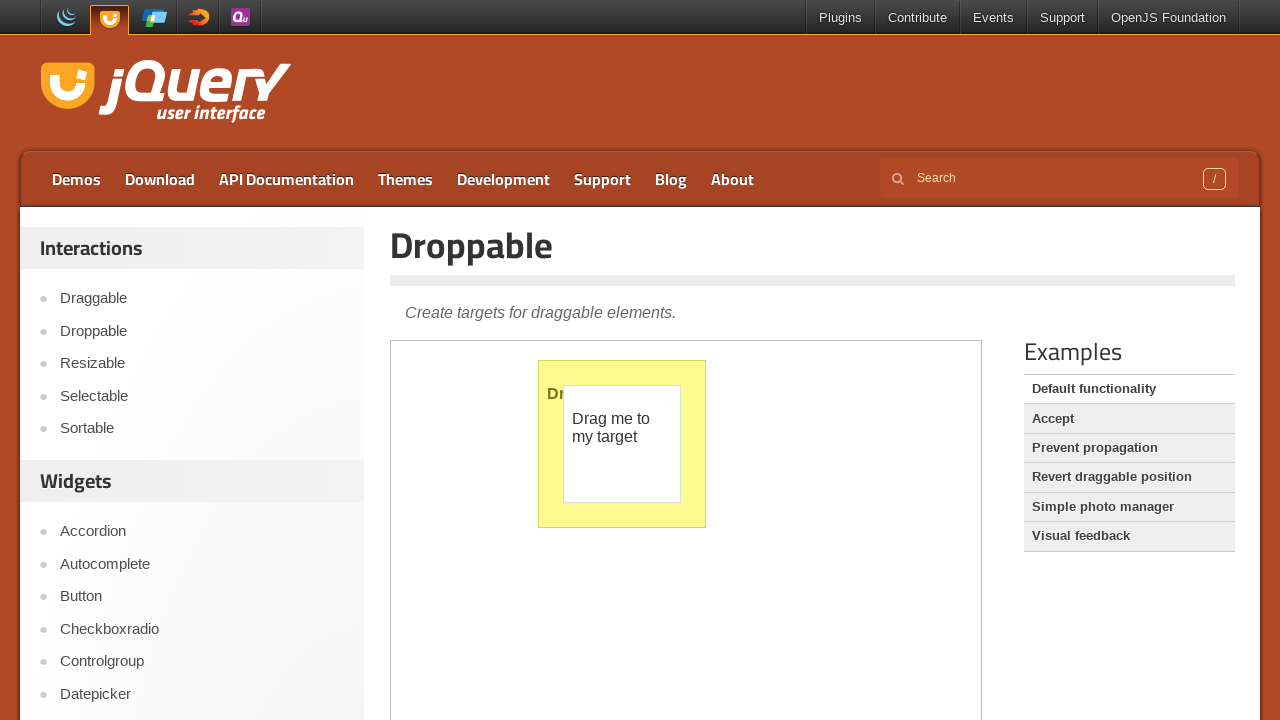